Tests that the sign-up form validates password length by entering a single character password and verifying an error hint appears

Starting URL: https://politrip.com/account/sign-up

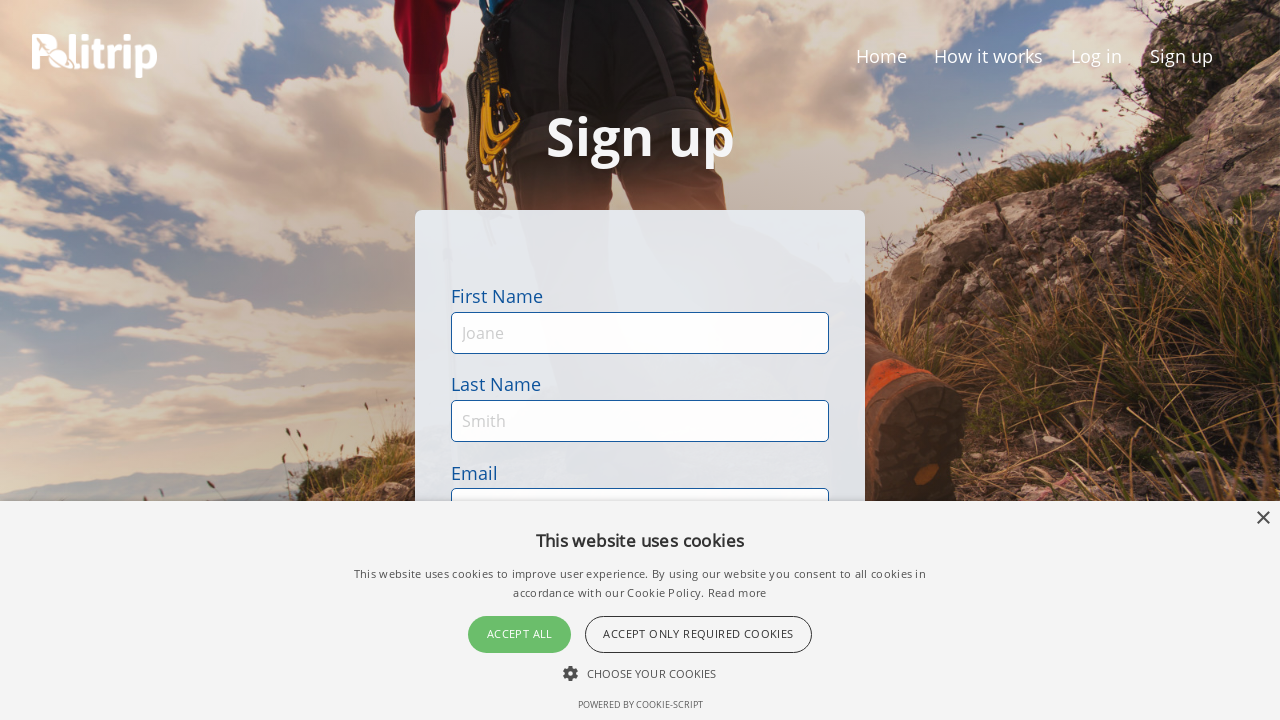

Filled first name field with 'Marcus' on #first-name
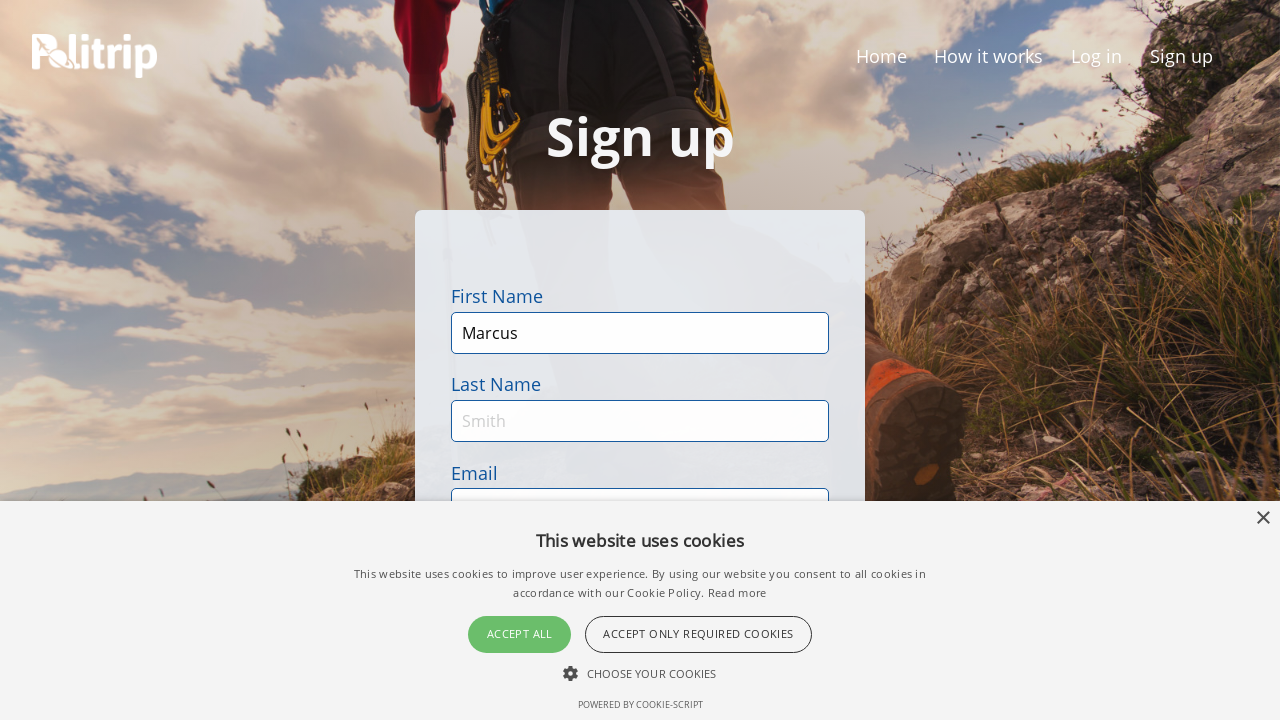

Filled last name field with 'Johnson' on #last-name
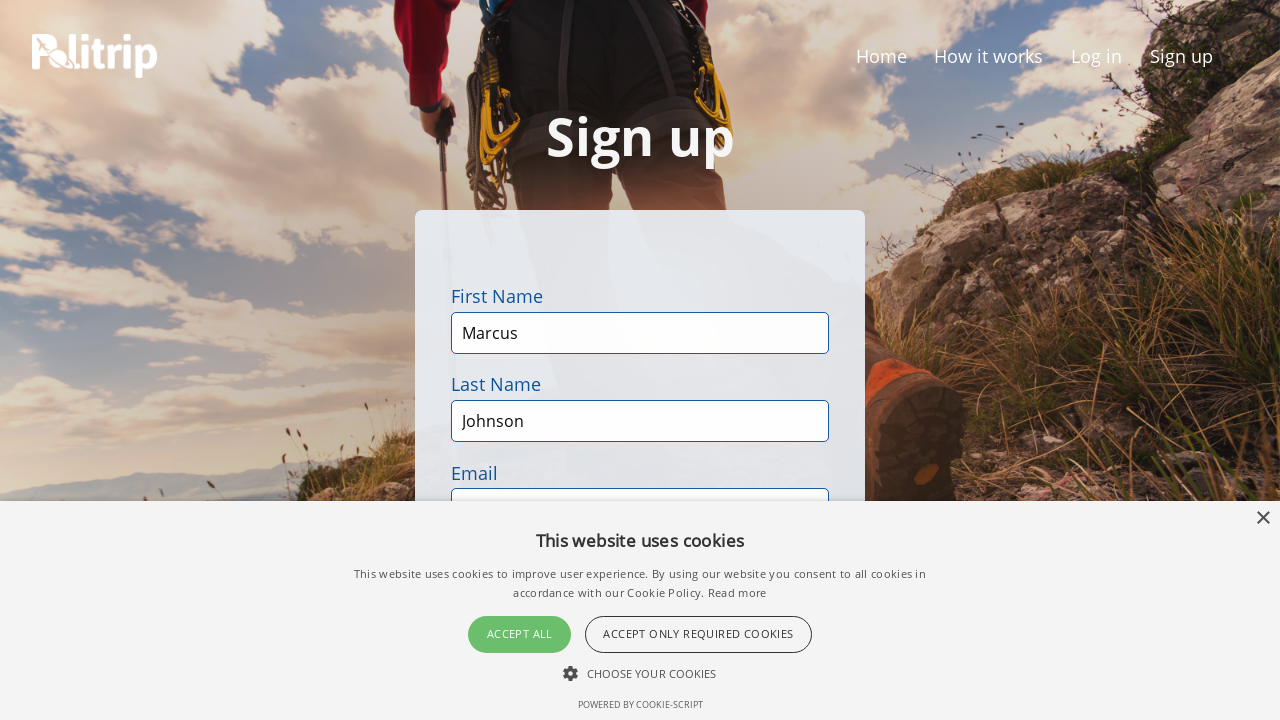

Filled email field with 'marcus.johnson.test@example.com' on #email
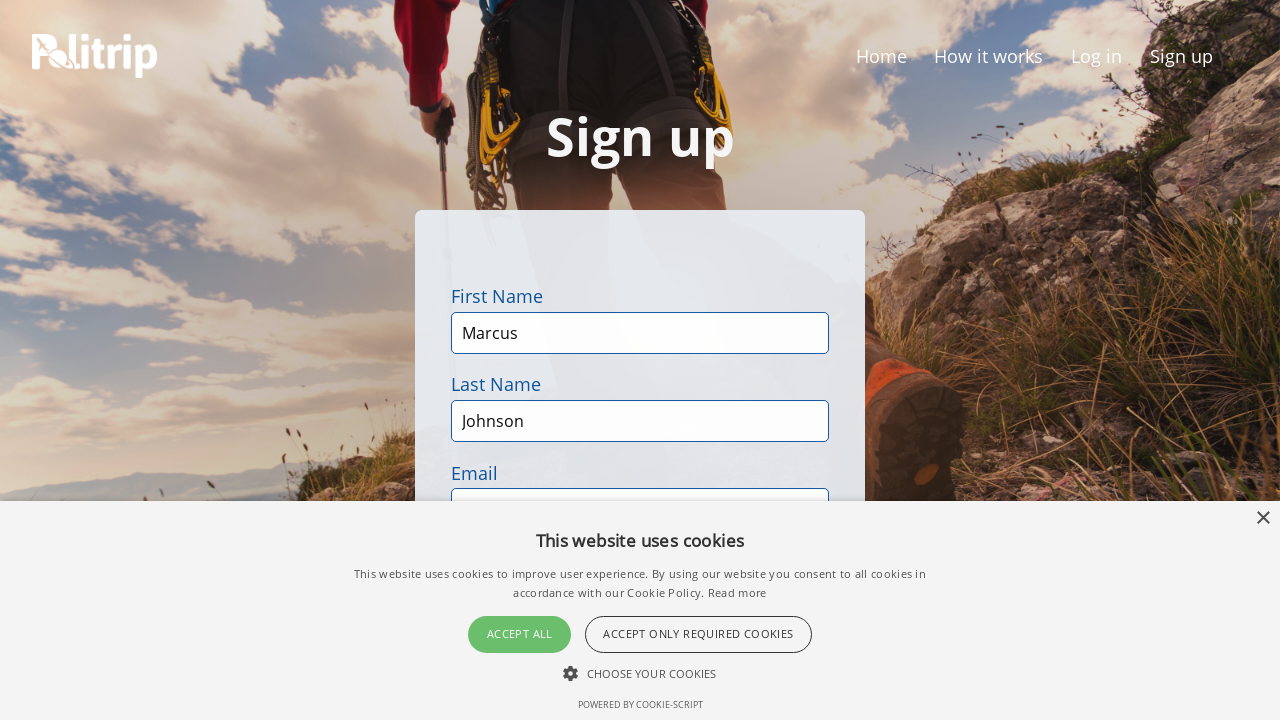

Filled password field with single character '1' to test validation on #sign-up-password-input
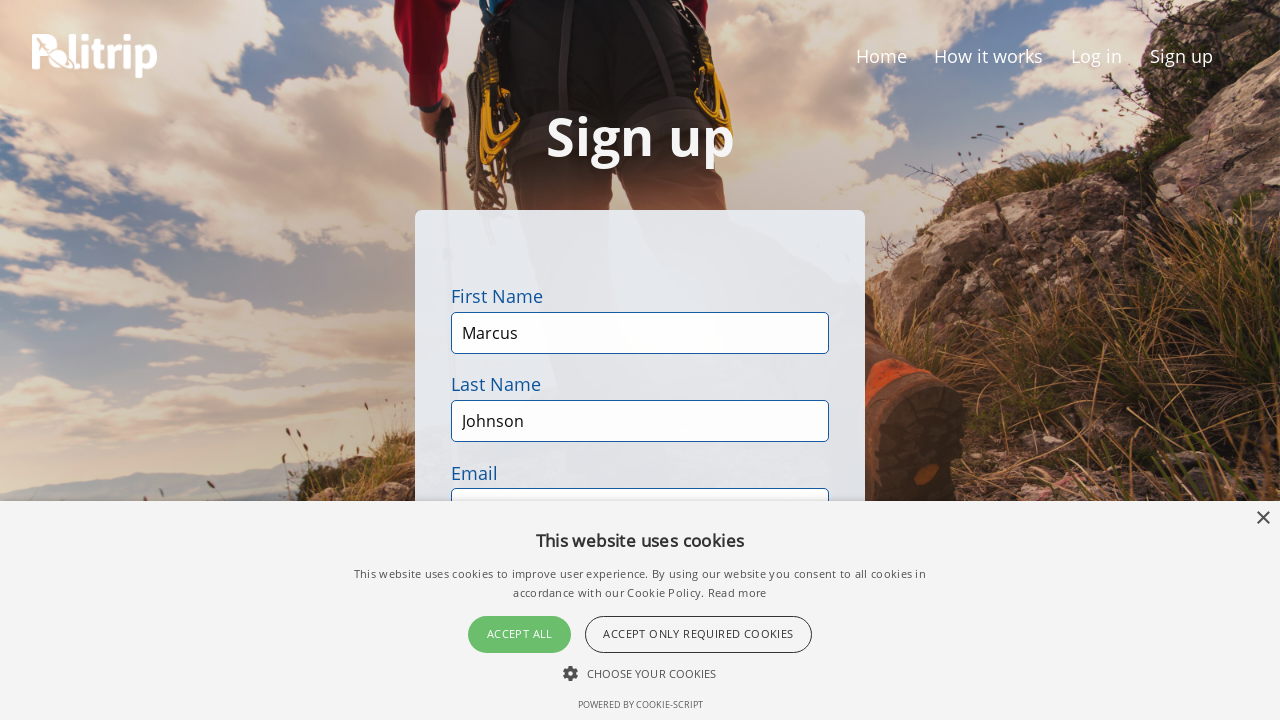

Filled confirm password field with '1' on #sign-up-confirm-password-input
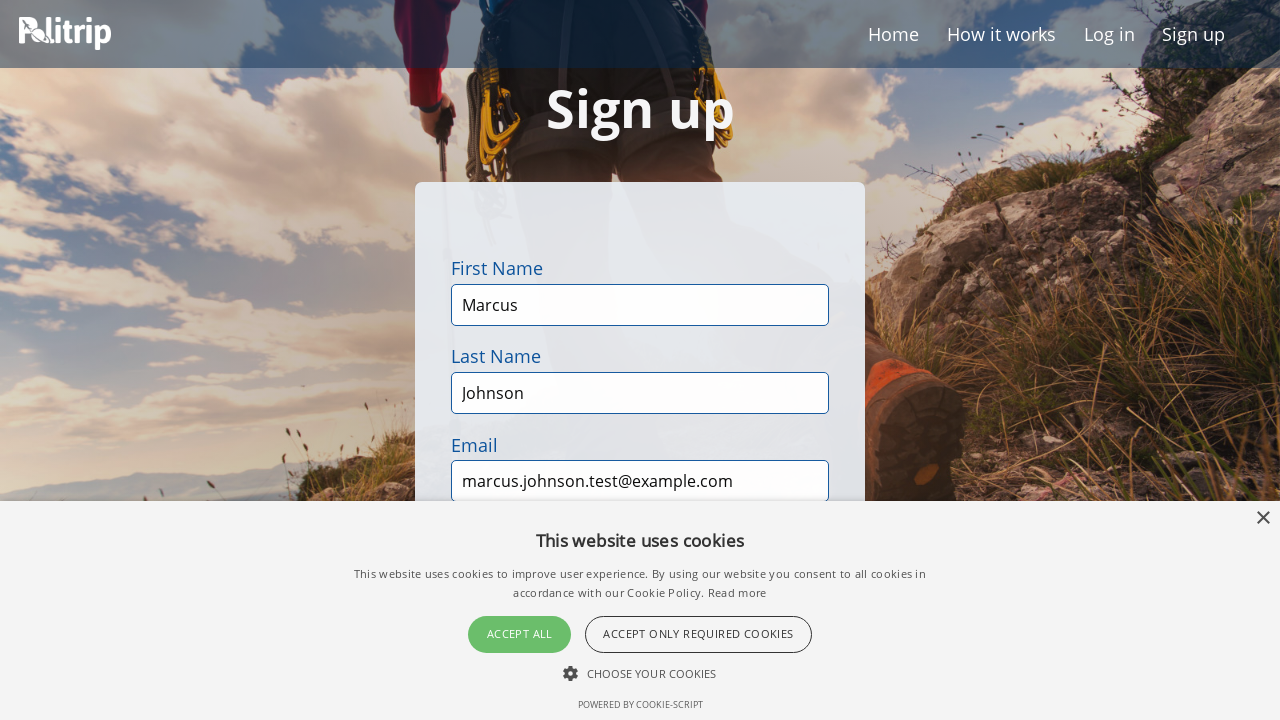

Password validation error hint appeared on form
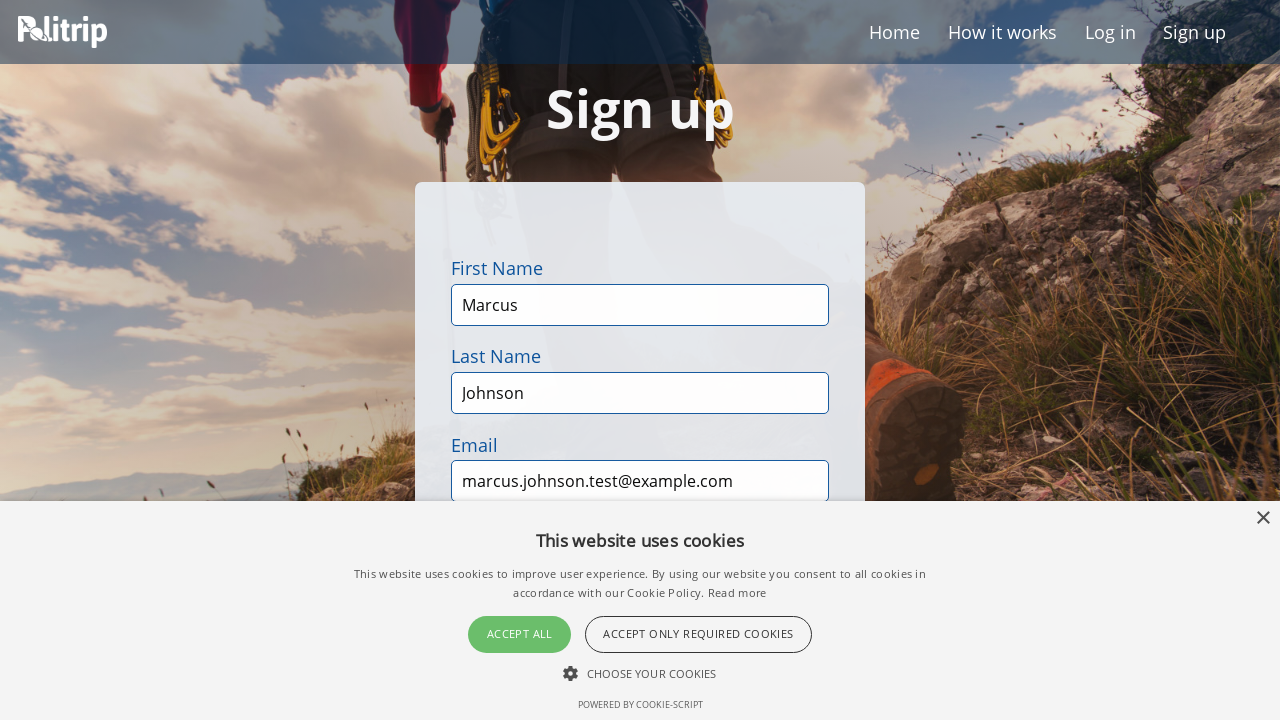

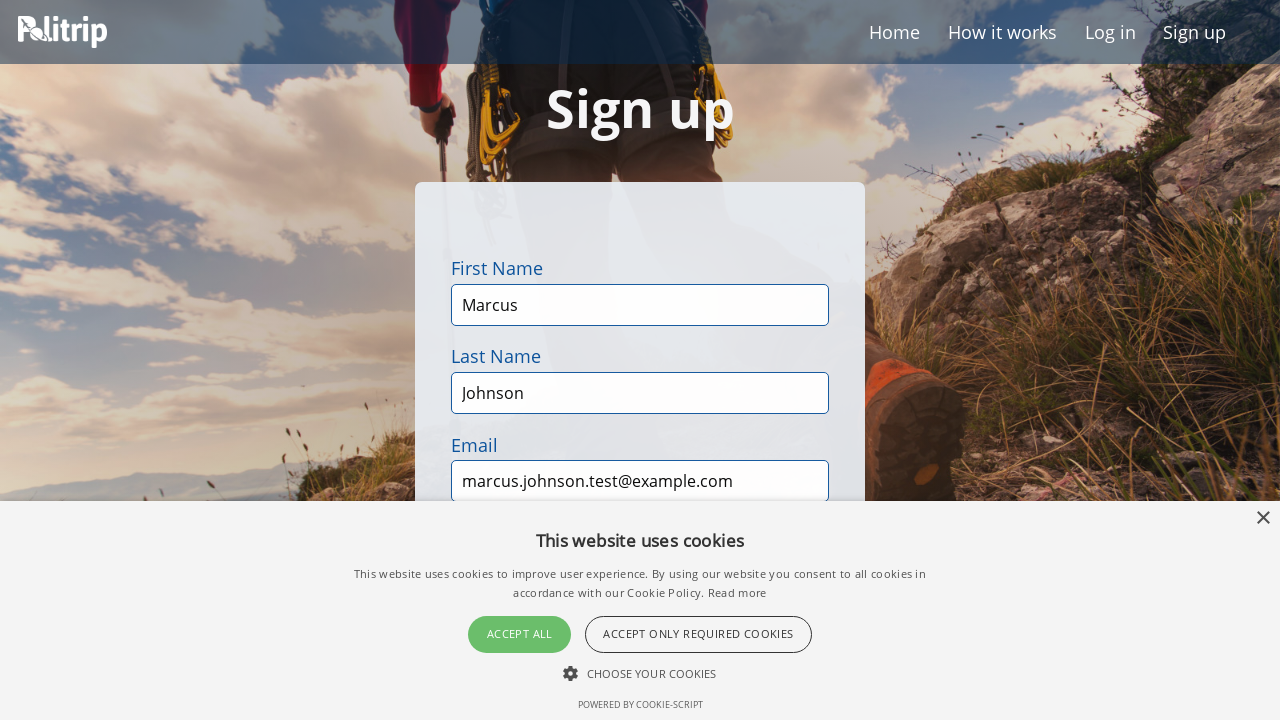